Demonstrates drag and drop action from draggable element to droppable target element

Starting URL: https://crossbrowsertesting.github.io/drag-and-drop

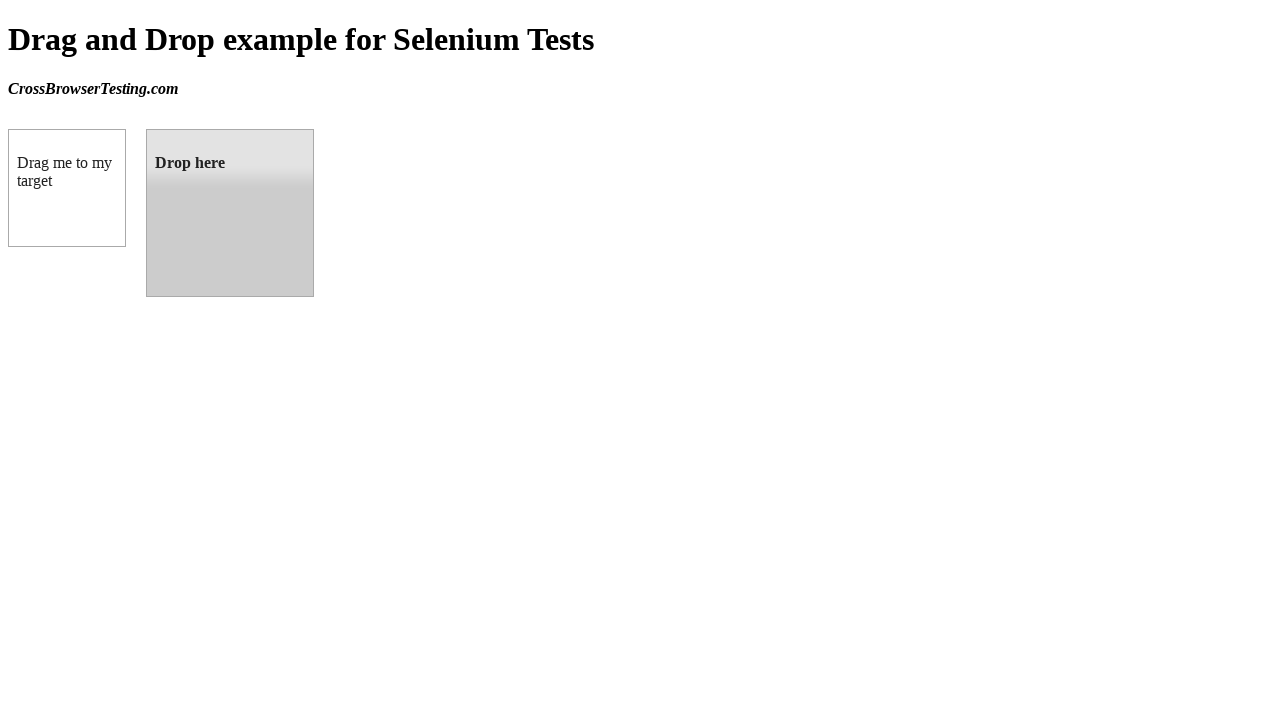

Navigated to drag and drop test page
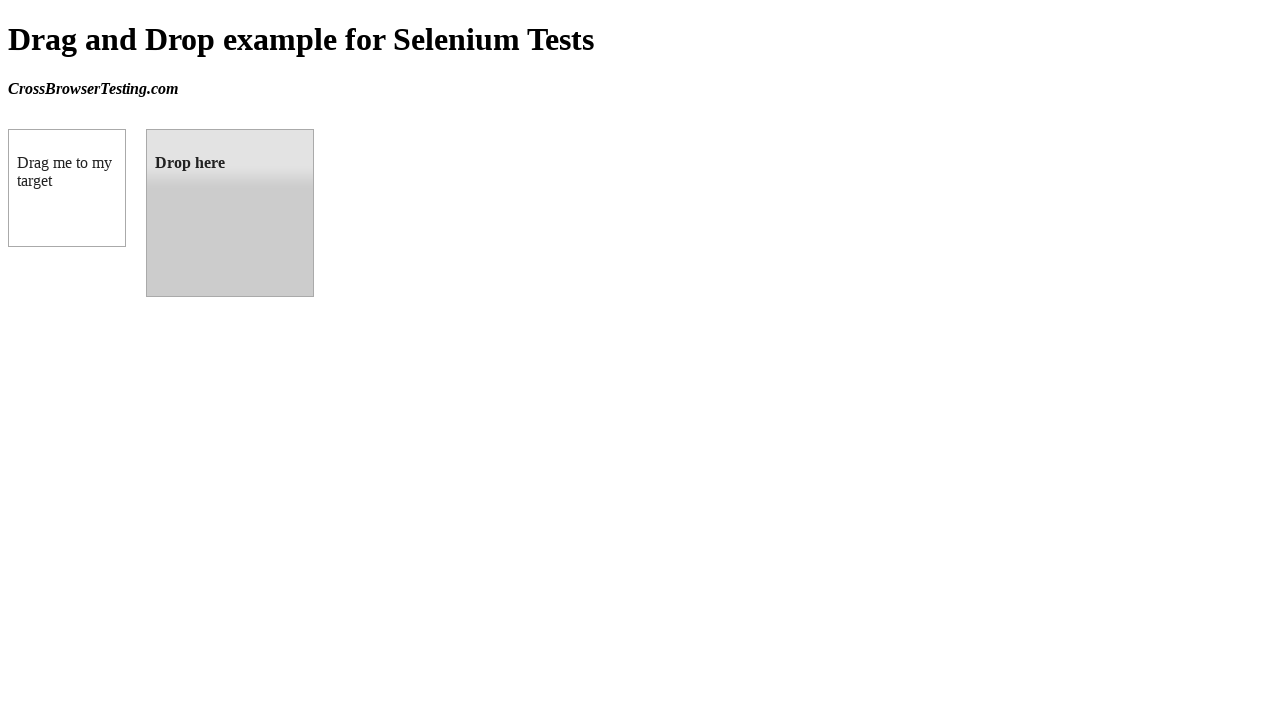

Located draggable source element
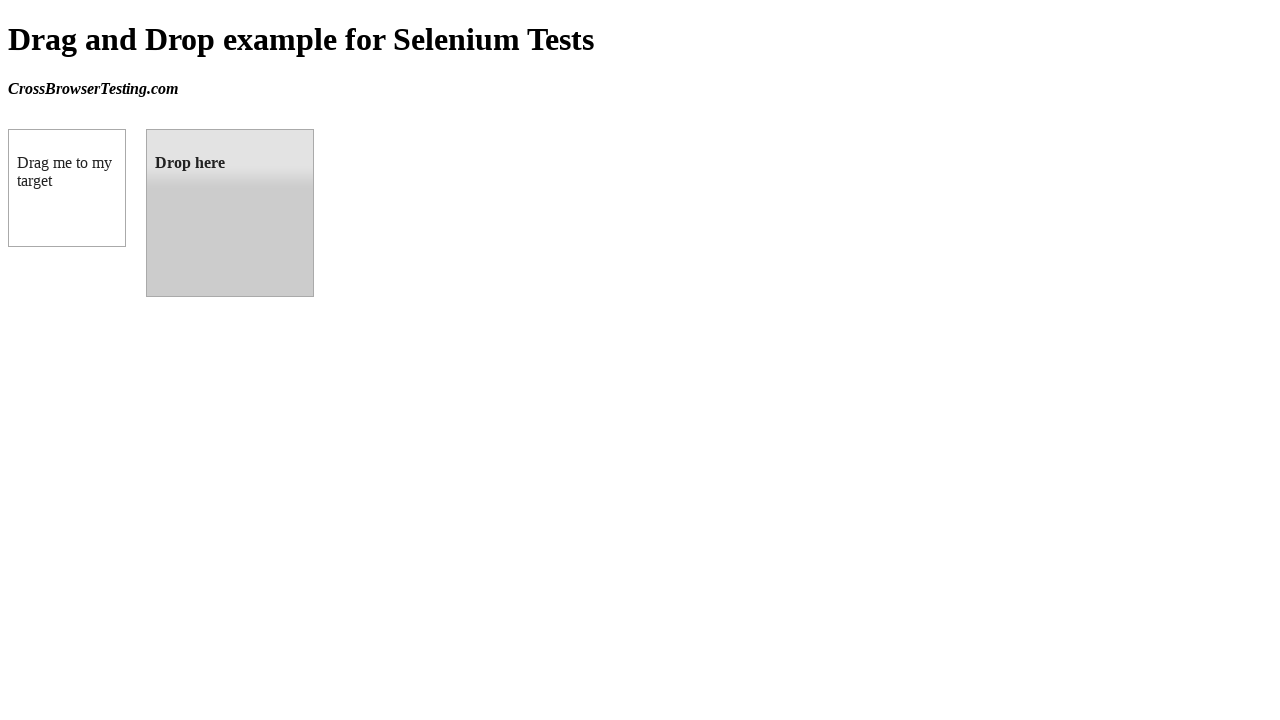

Located droppable target element
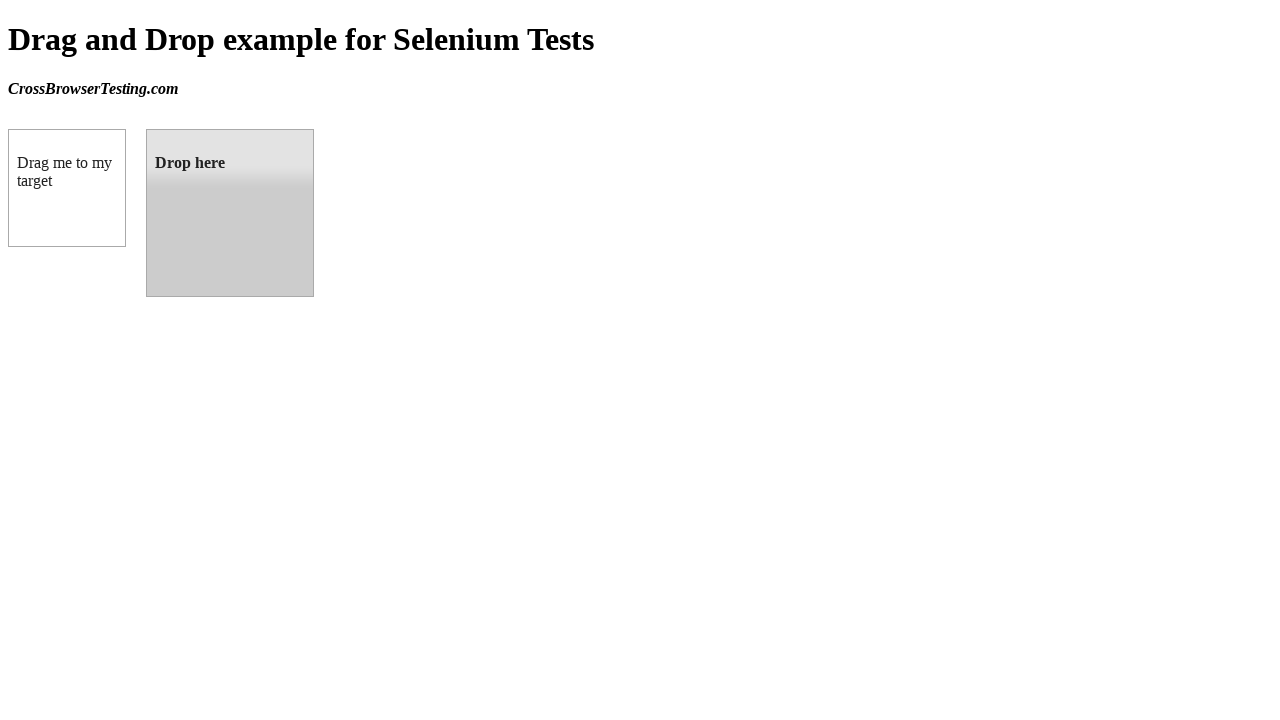

Performed drag and drop action from draggable element to droppable target at (230, 213)
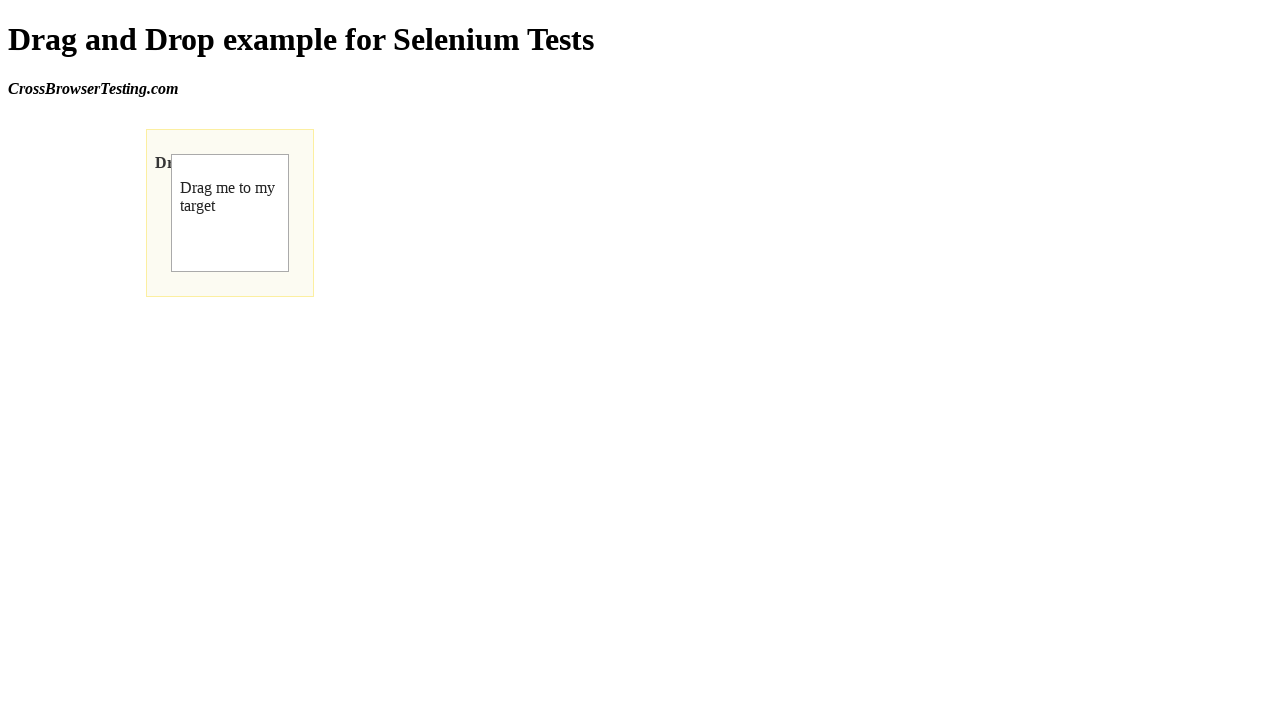

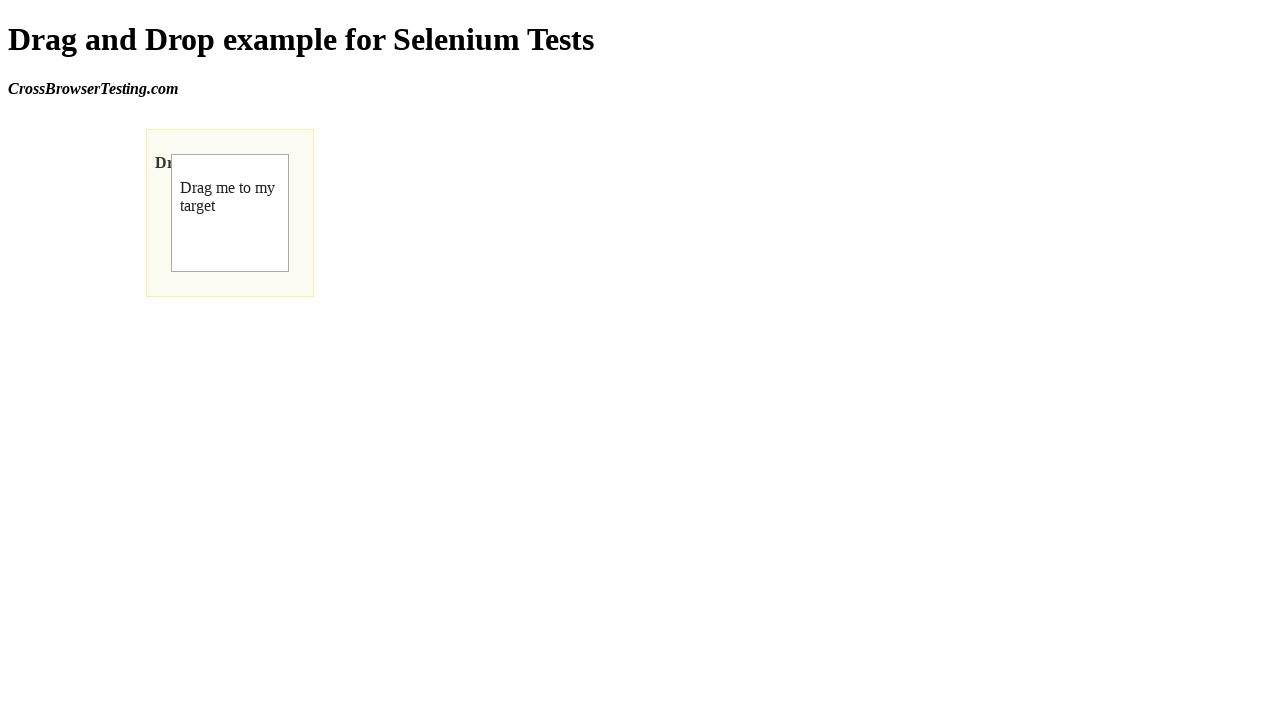